Tests JavaScript alert functionality by opening a prompt alert, entering text into it, and accepting it

Starting URL: https://v1.training-support.net/selenium/javascript-alerts

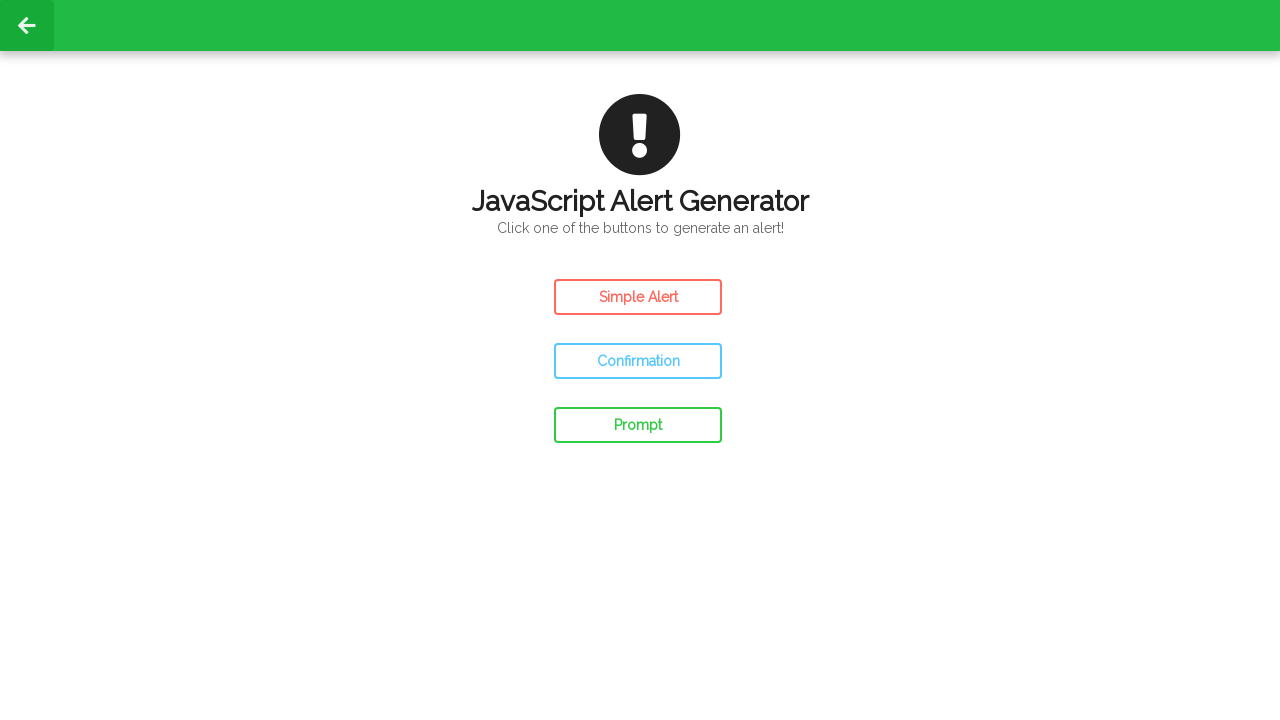

Clicked the prompt alert button at (638, 425) on #prompt
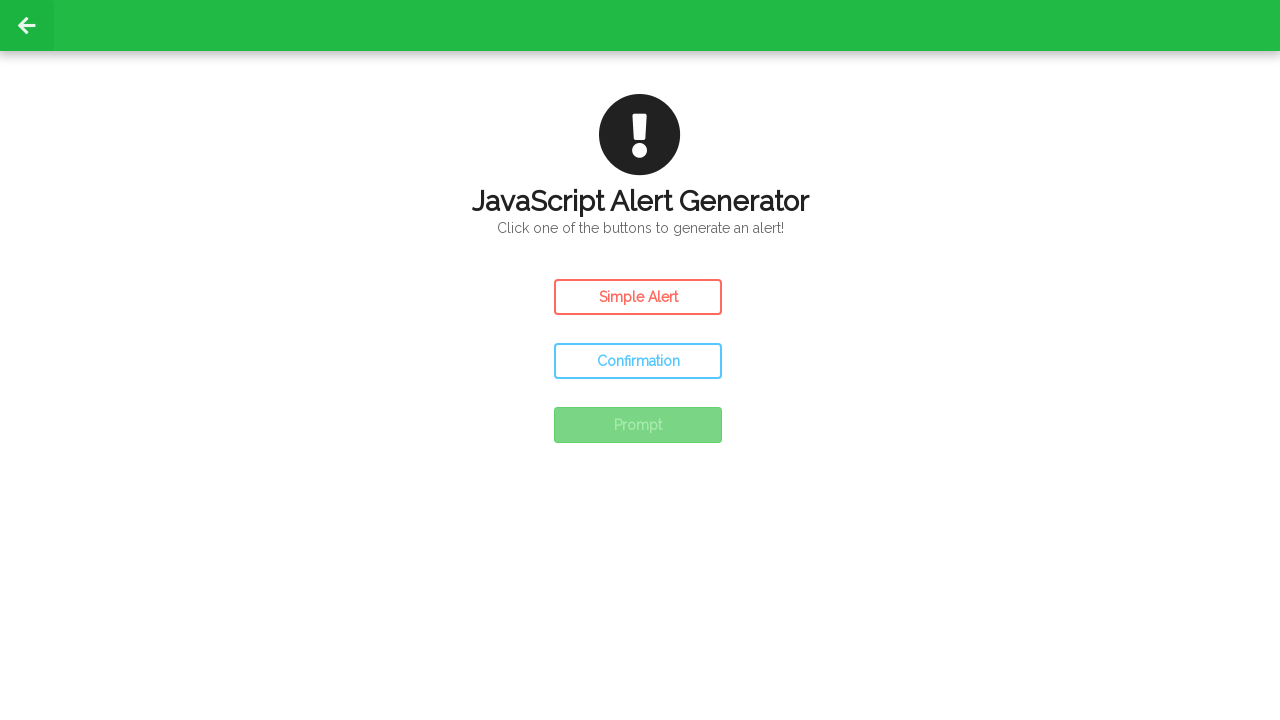

Set up dialog handler to accept prompt with 'Awesome!' text
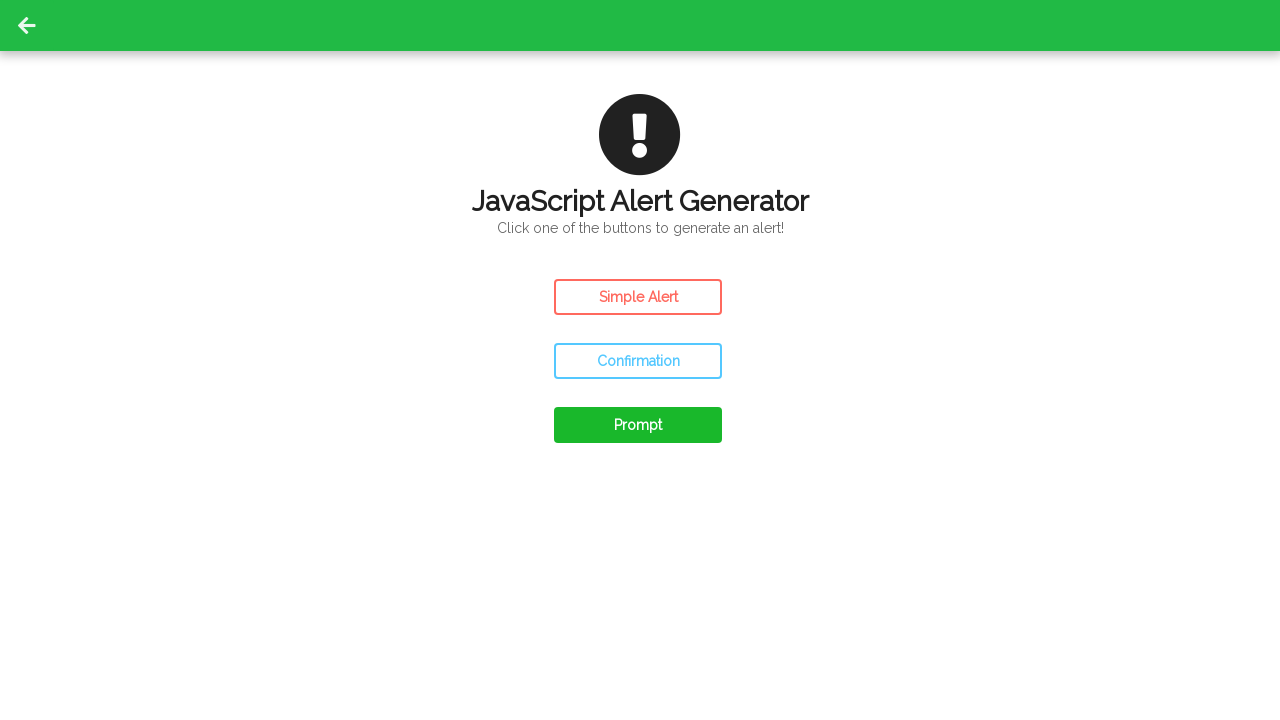

Clicked the prompt alert button to trigger dialog at (638, 425) on #prompt
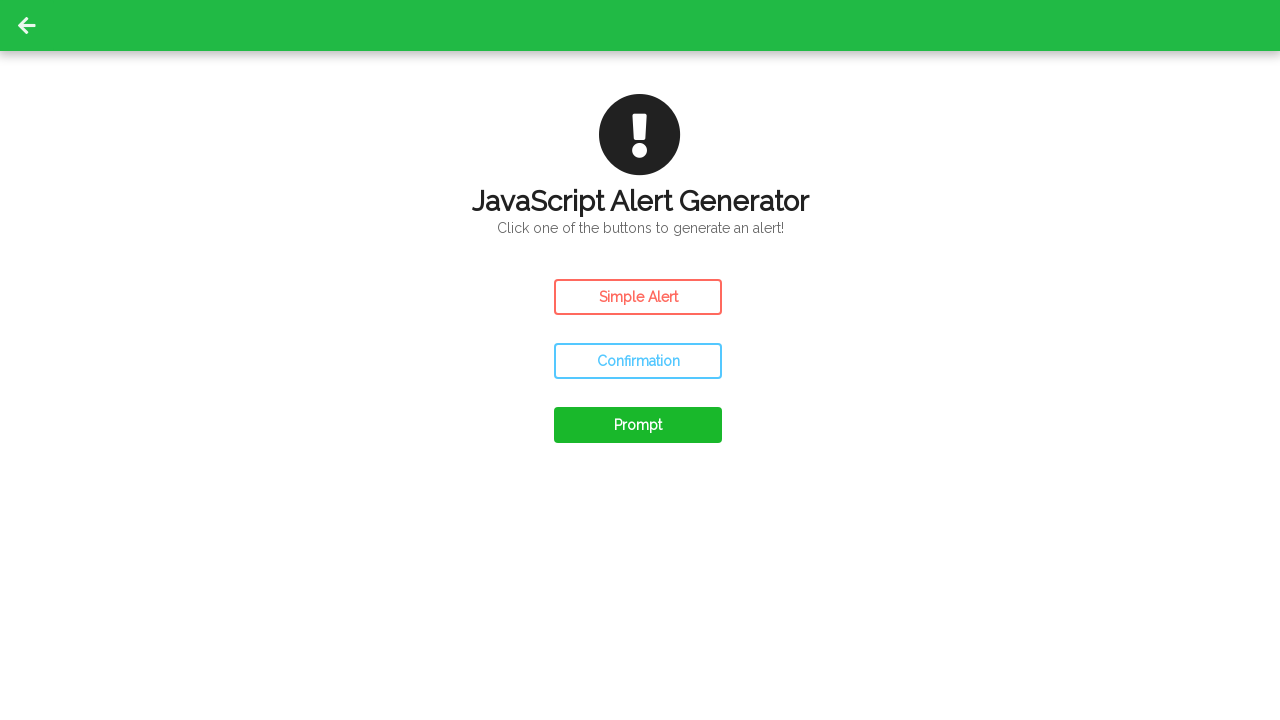

Waited for alert to be handled
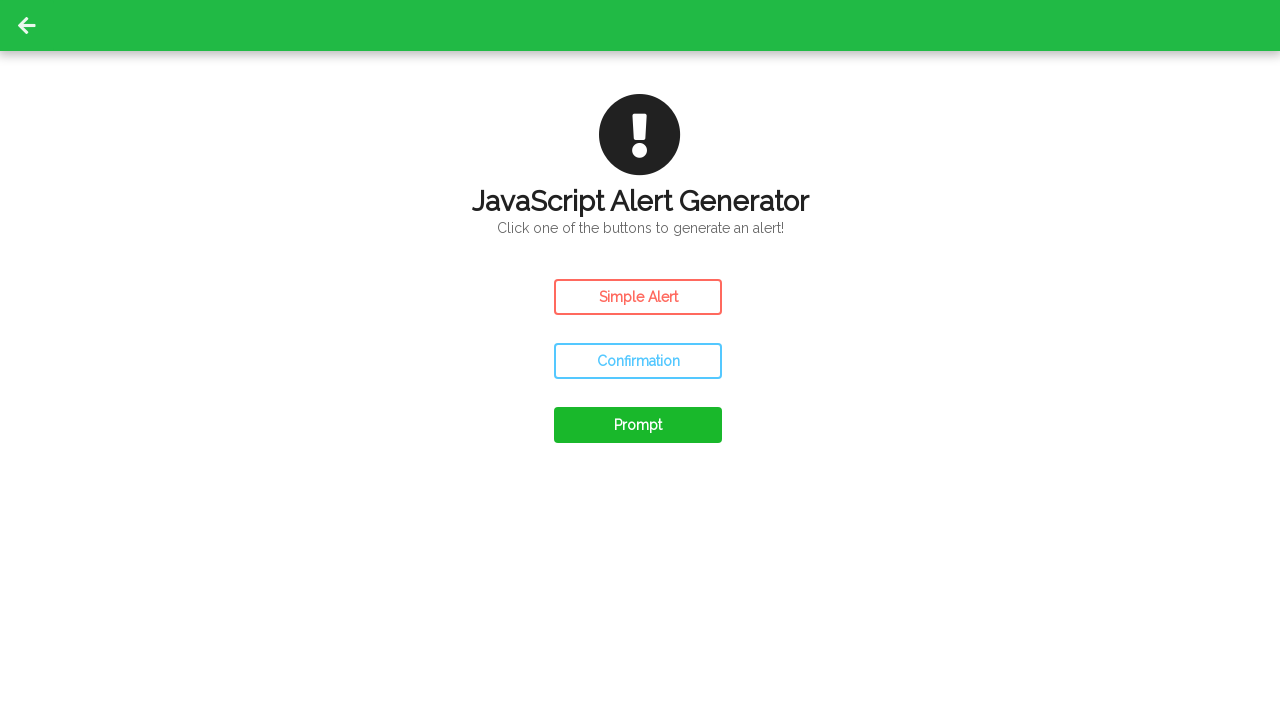

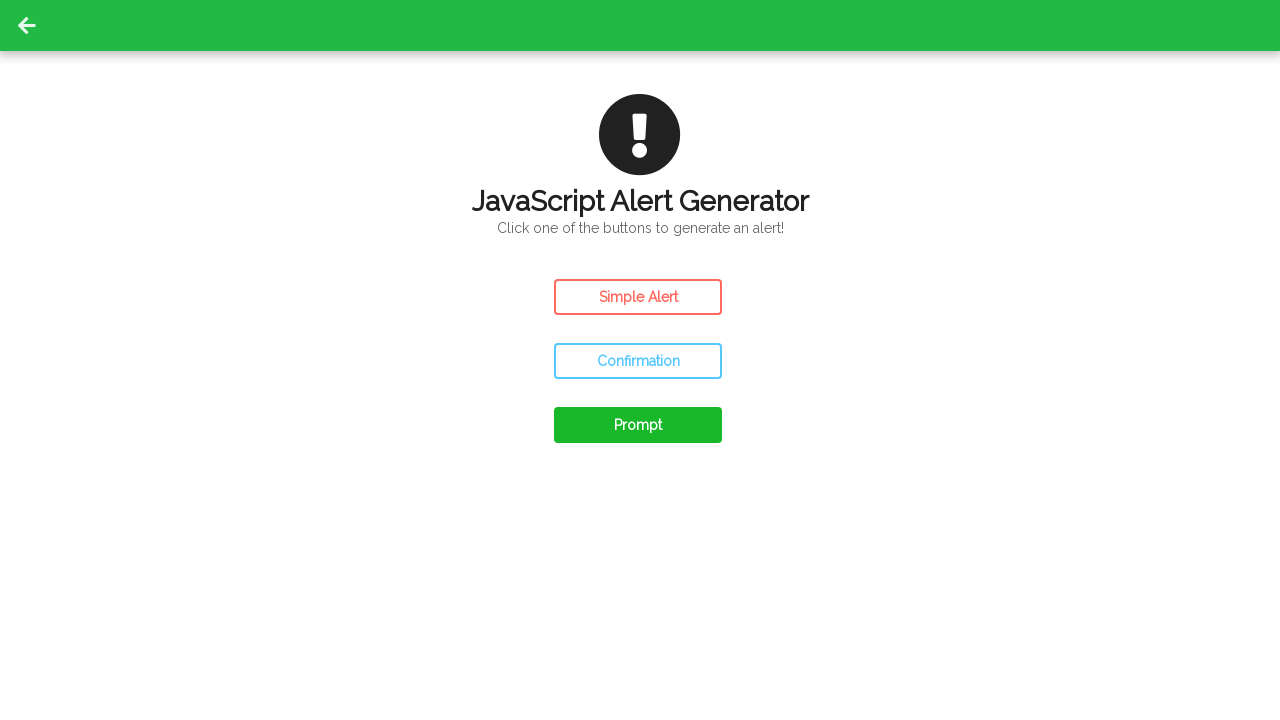